Tests handling of JavaScript confirm alert dialogs by clicking a button that triggers a confirm dialog and dismissing it

Starting URL: https://letcode.in/alert

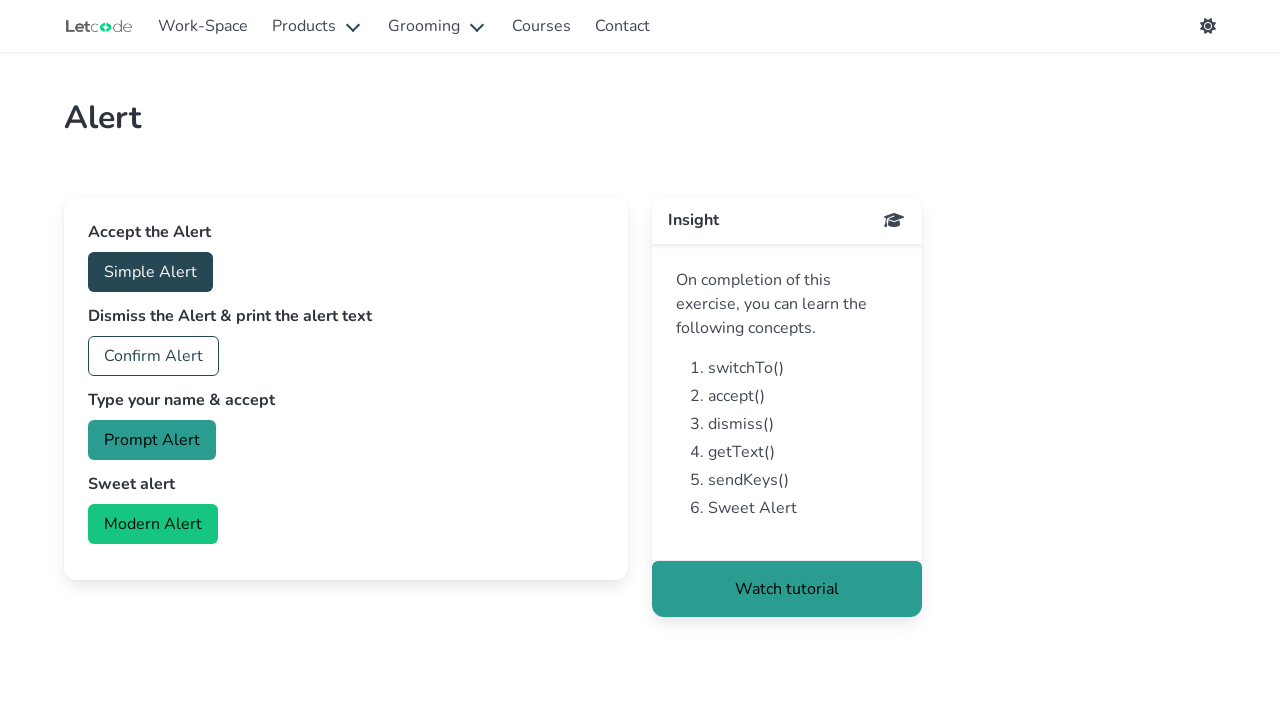

Set up dialog handler to dismiss confirm dialogs
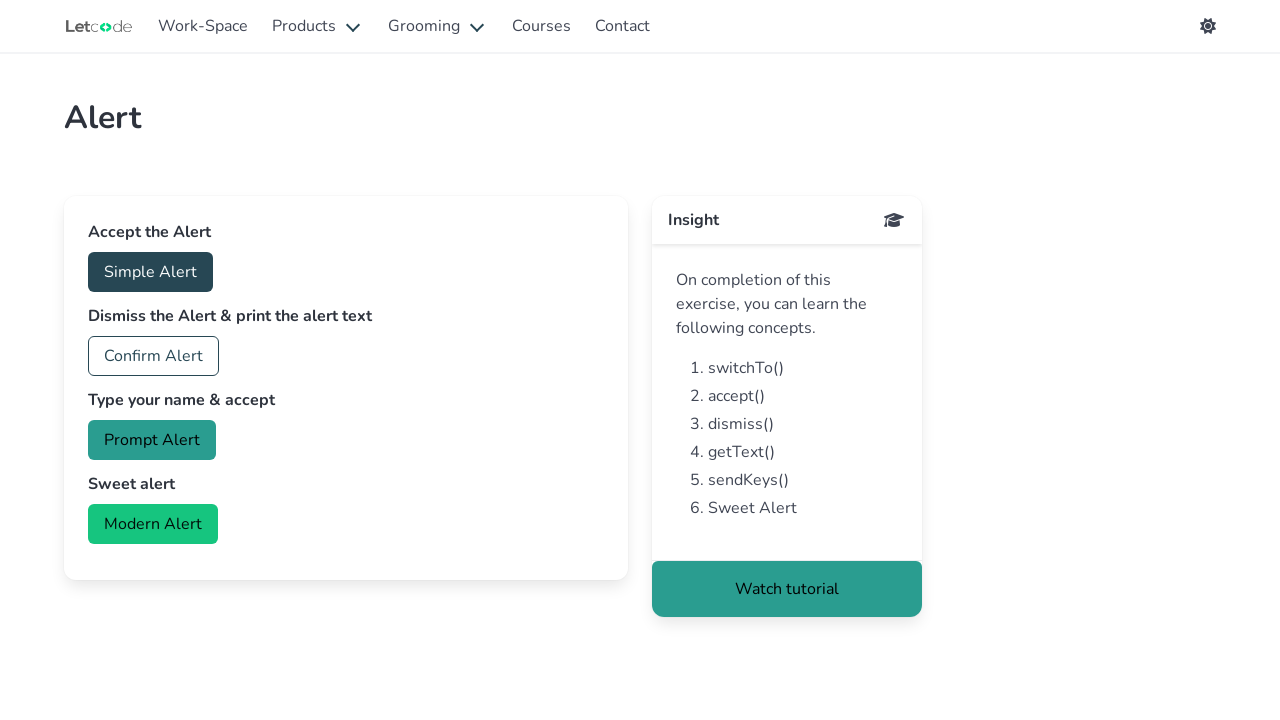

Clicked the confirm alert button at (154, 356) on #confirm
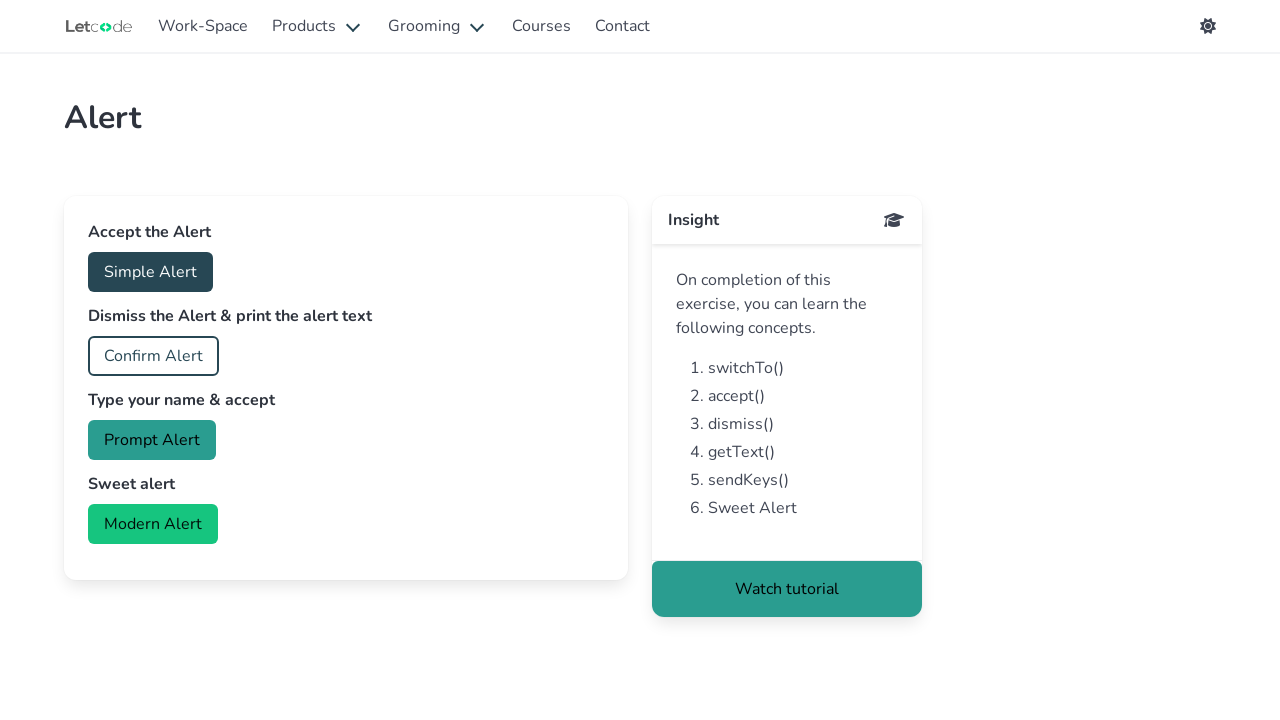

Waited for dialog interaction to complete
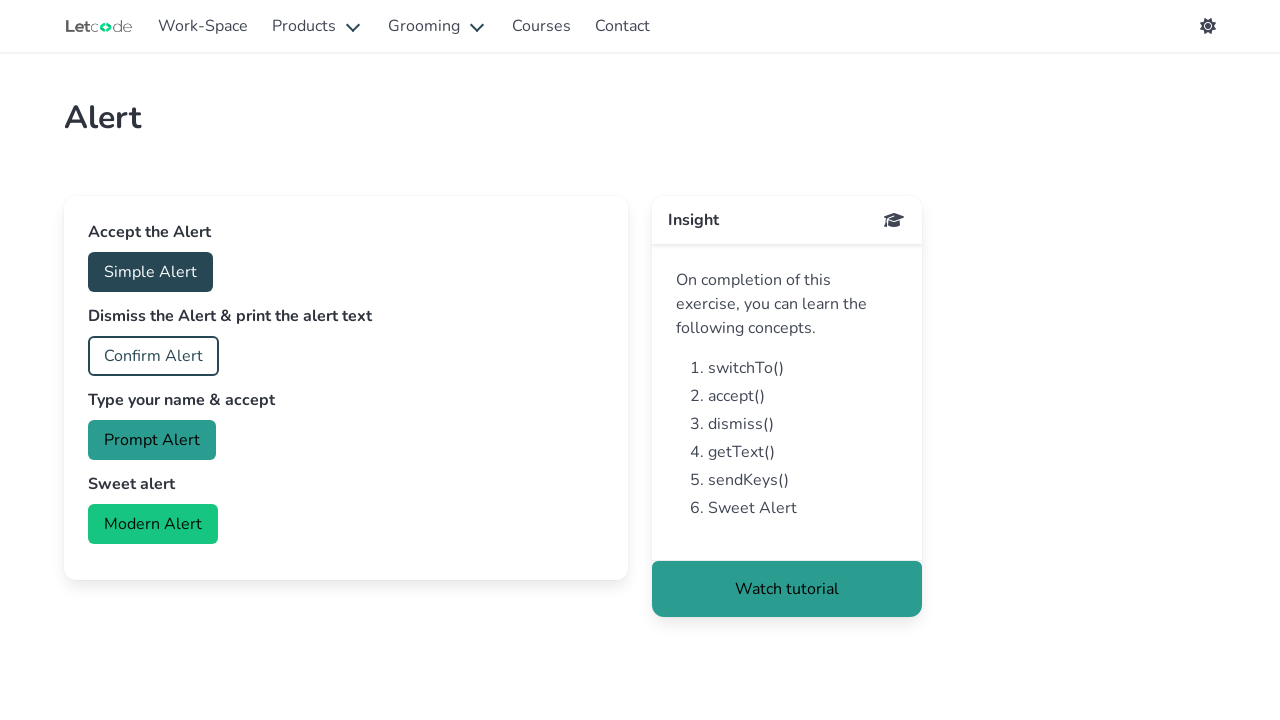

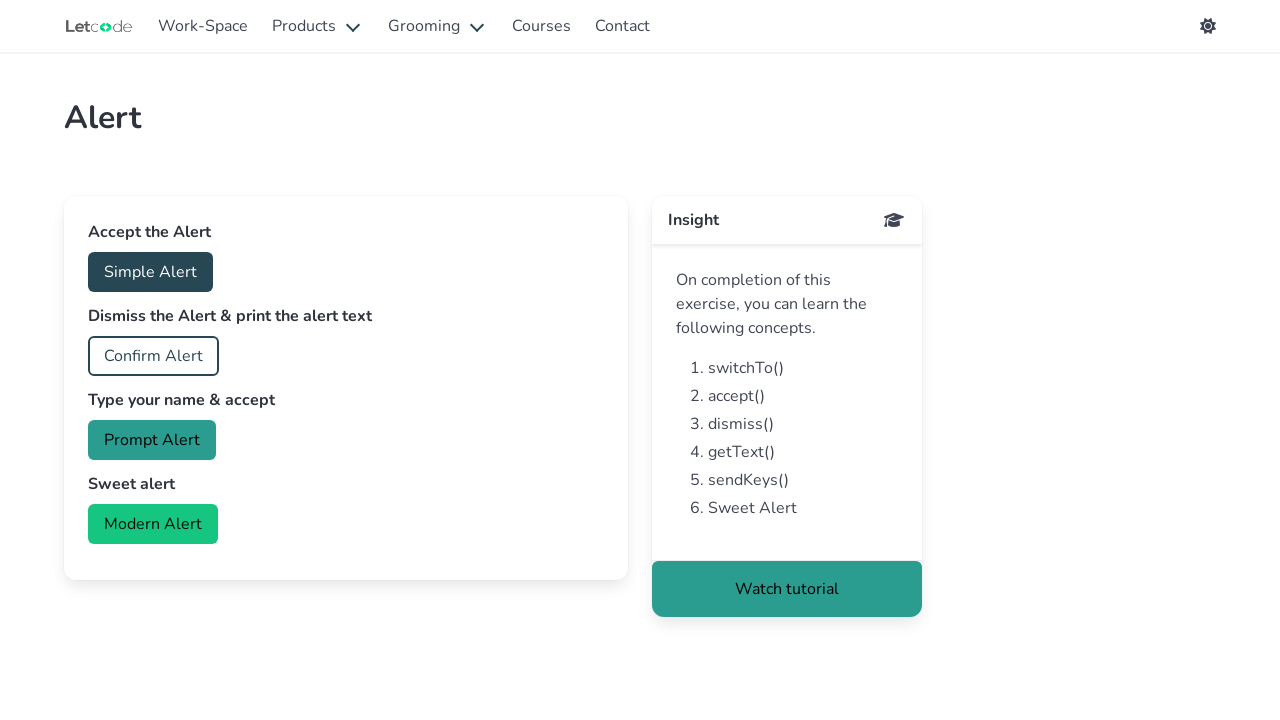